Tests the GreenKart shopping site by searching for products, adding multiple items to cart, and proceeding to checkout

Starting URL: https://rahulshettyacademy.com/seleniumPractise/#/

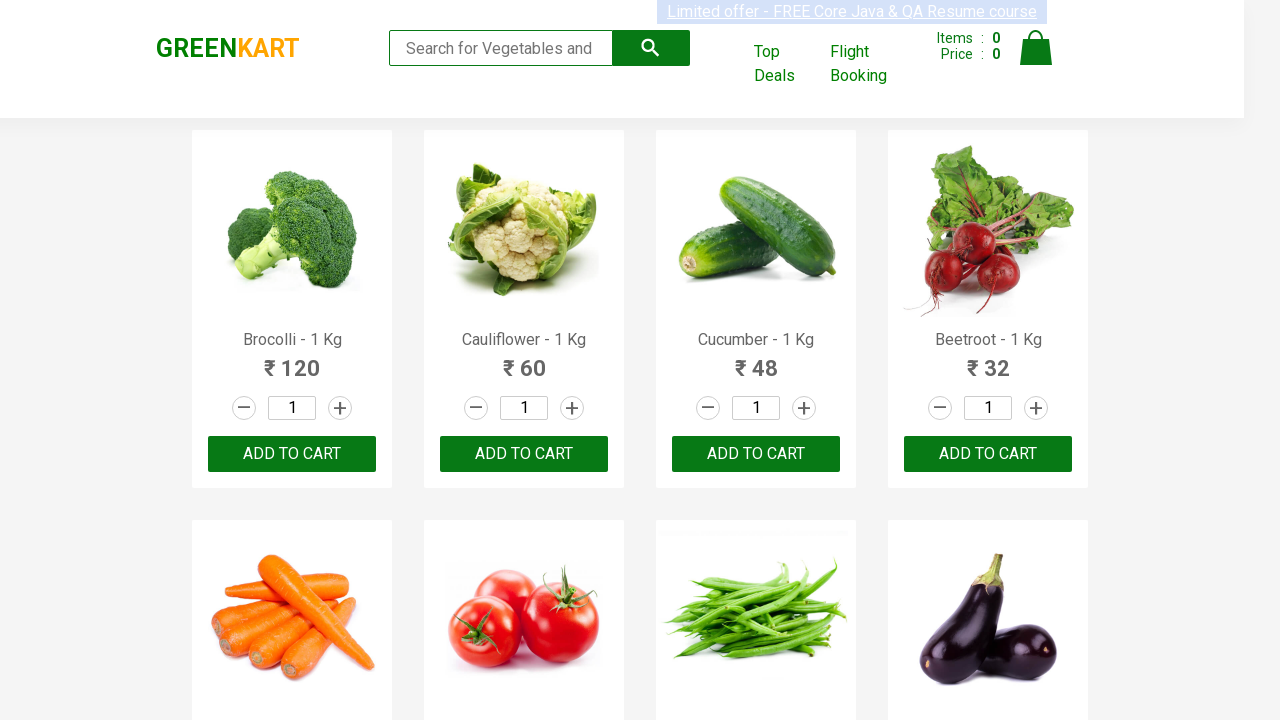

Filled search field with 'ca' to filter products on input[type="search"]
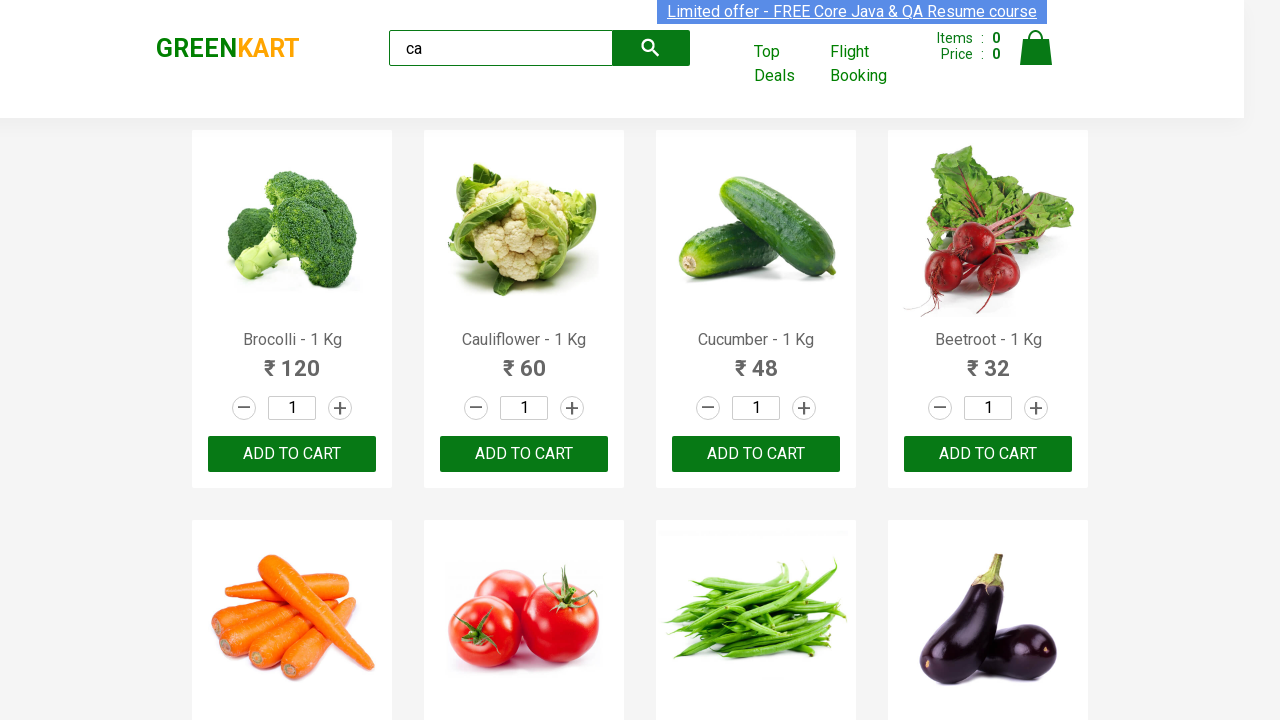

Filtered products containing 'ca' loaded
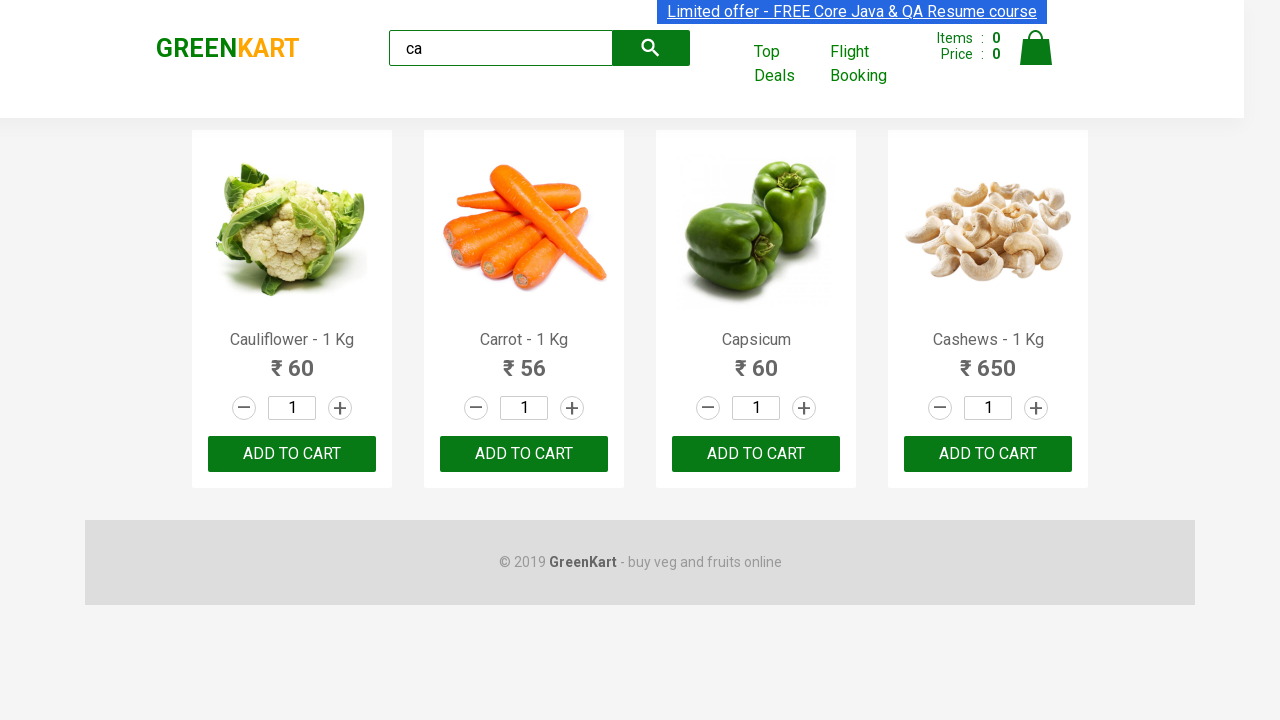

Added third product to cart by clicking ADD TO CART button at (756, 454) on div.products .product >> nth=2 >> text=ADD TO CART
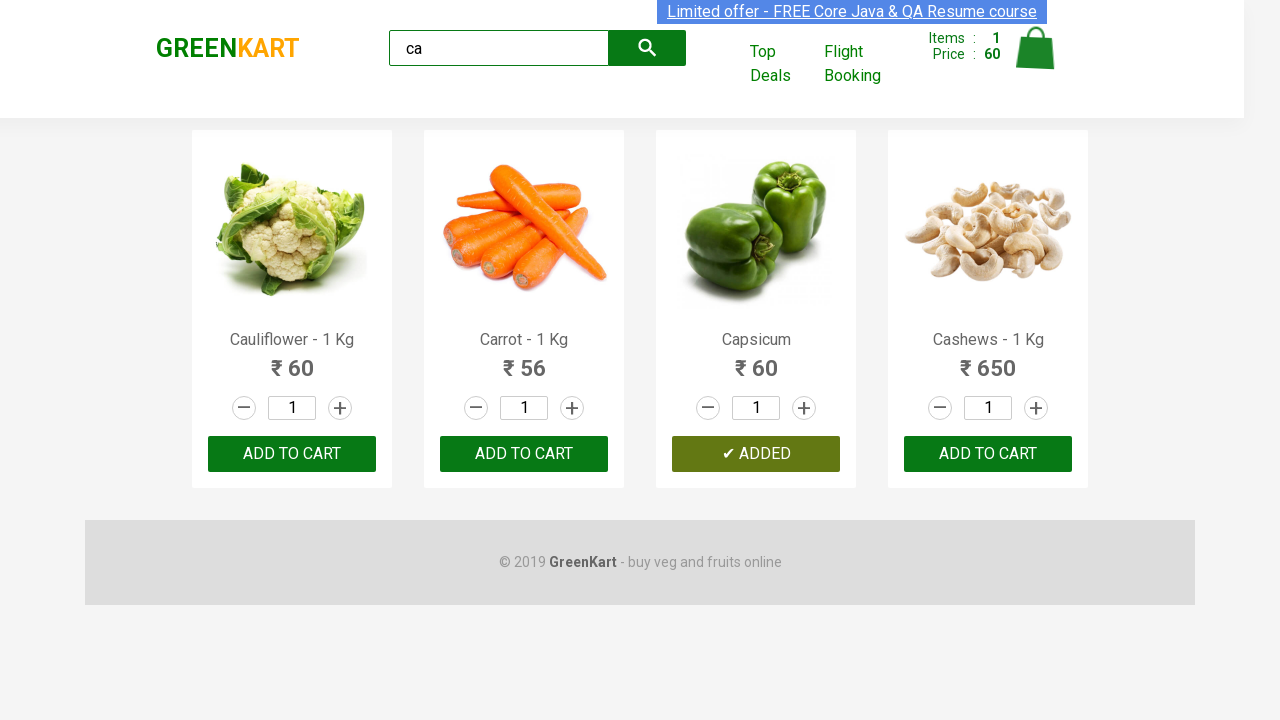

Found and added Cashews to cart at (988, 454) on div.products .product >> nth=3 >> button
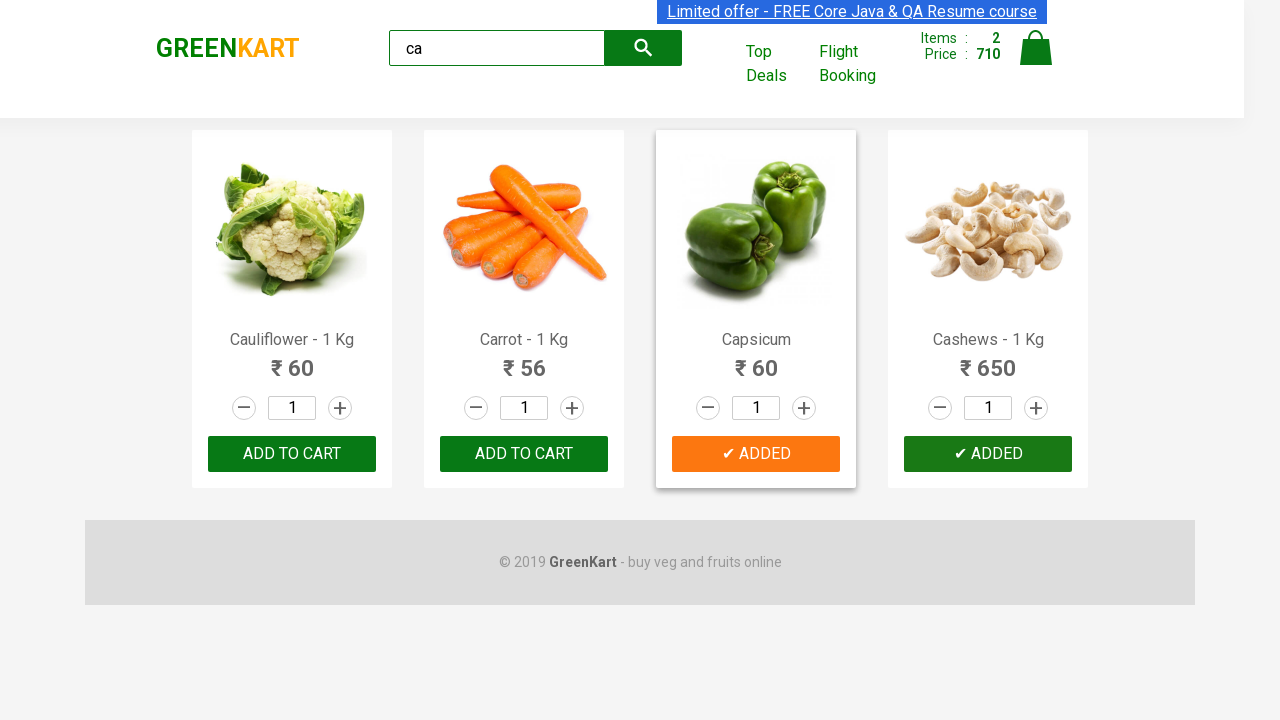

Cleared search field on input[type="search"]
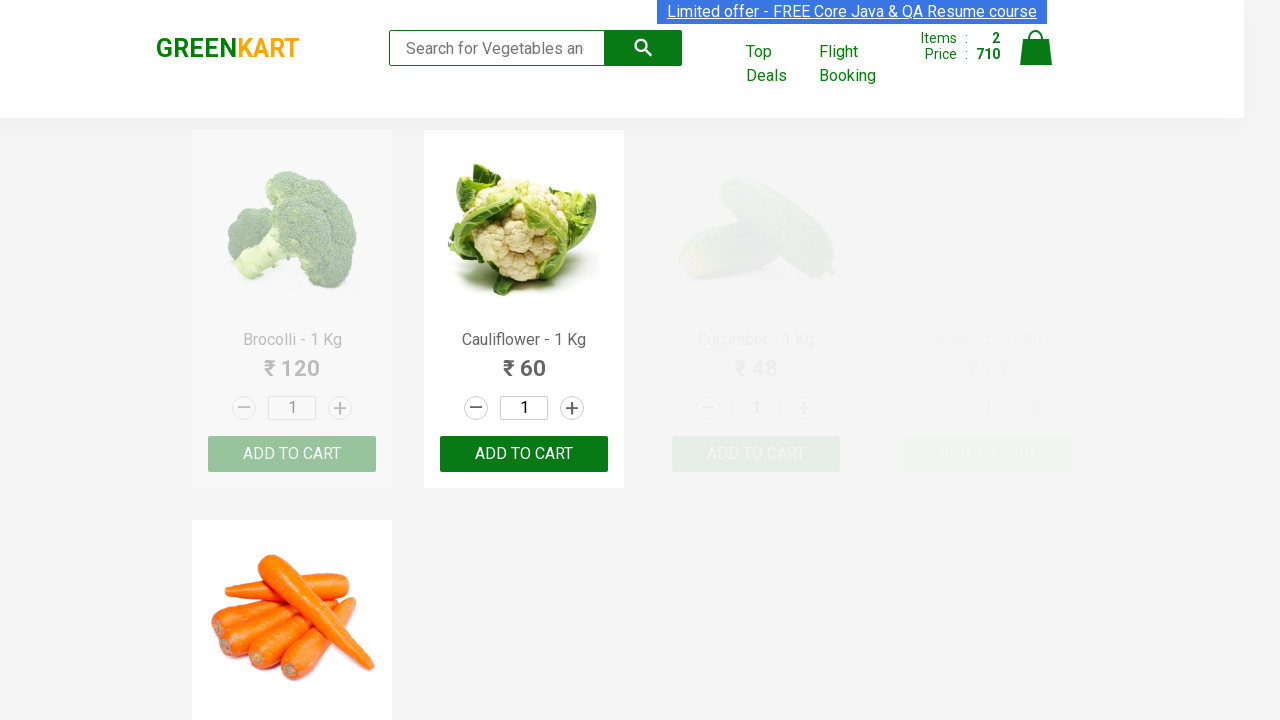

Searched for 'Brocolli' in products on input[type="search"]
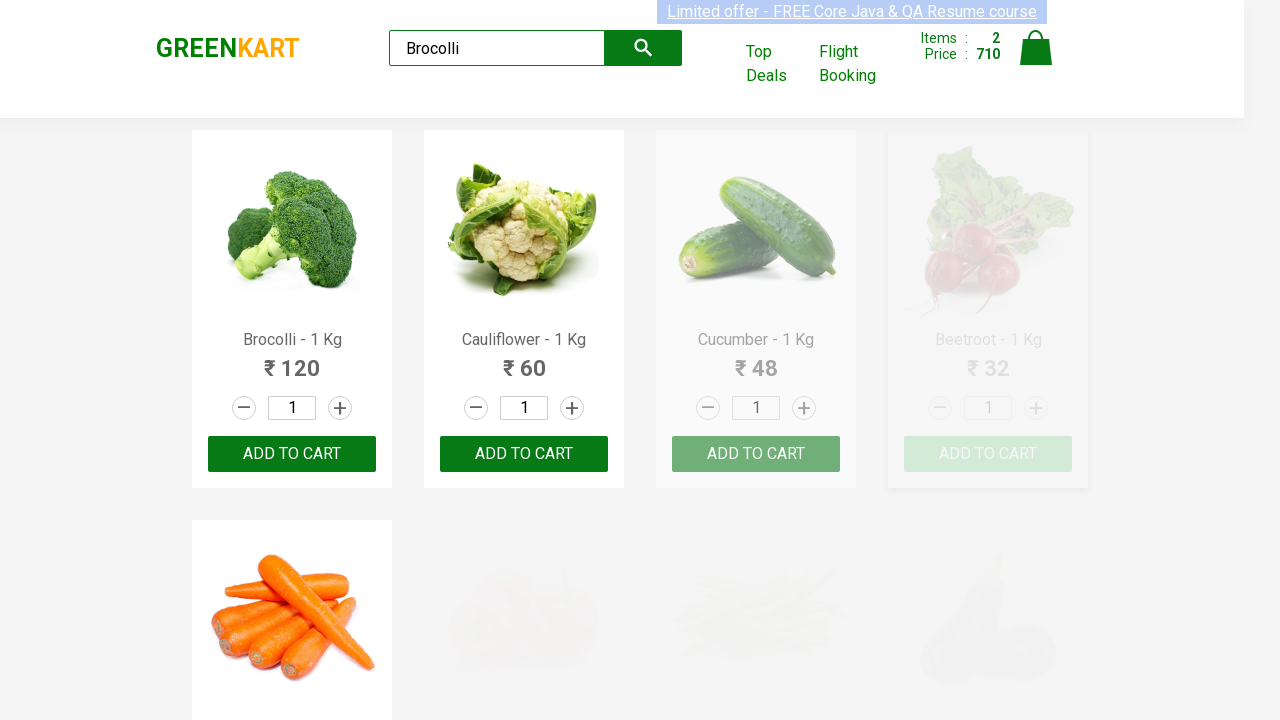

Added Brocolli product to cart at (292, 454) on div.product button
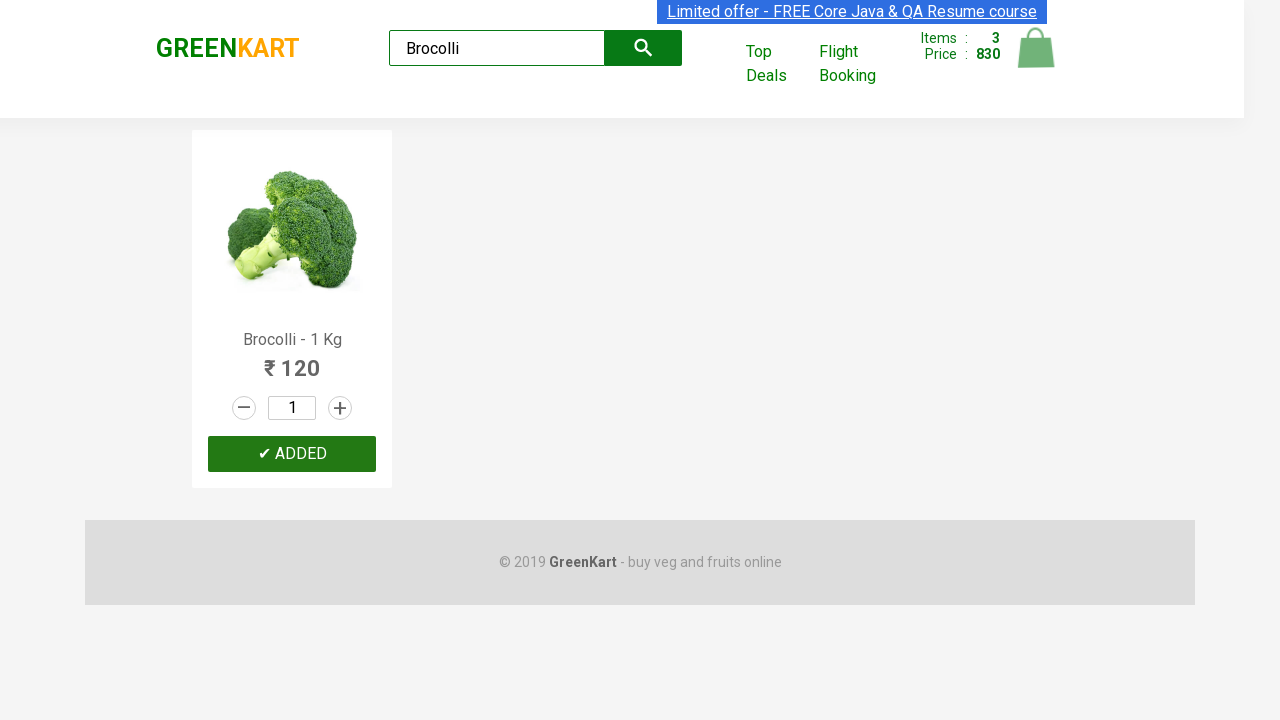

Clicked cart icon to view cart at (1036, 48) on .cart-icon > img
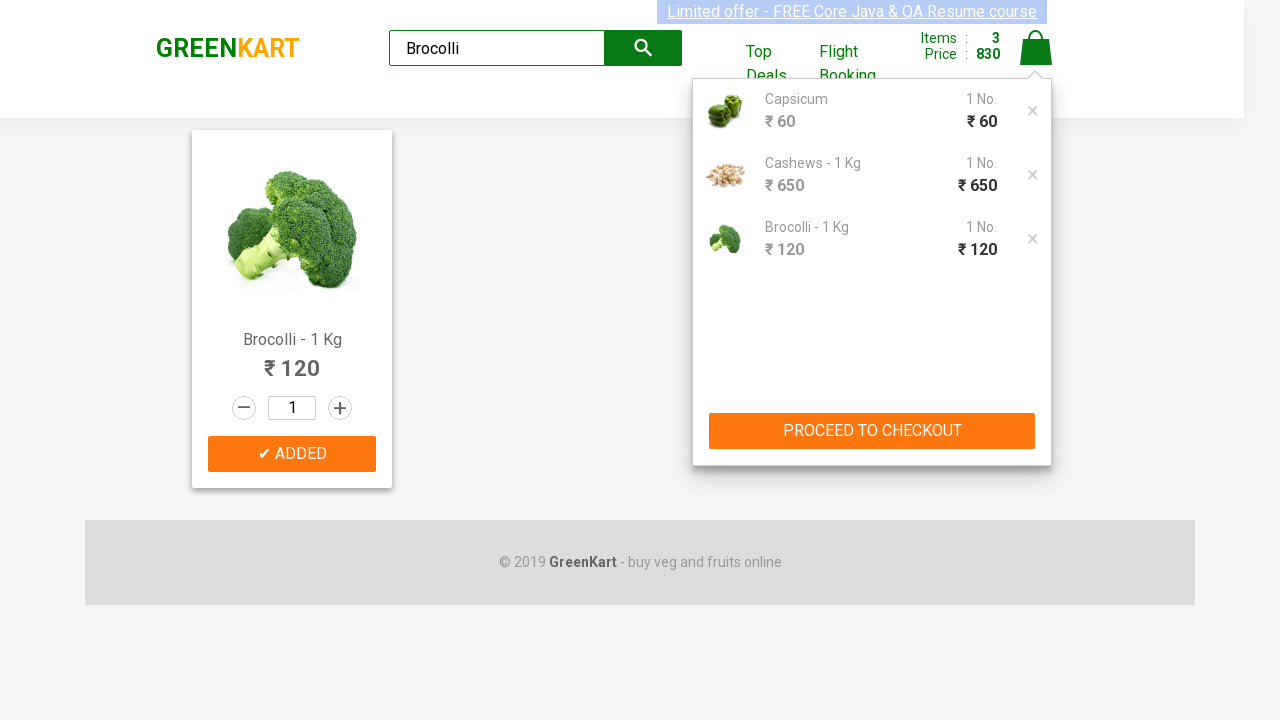

Clicked 'Proceed to Checkout' button at (872, 431) on .cart-preview.active button
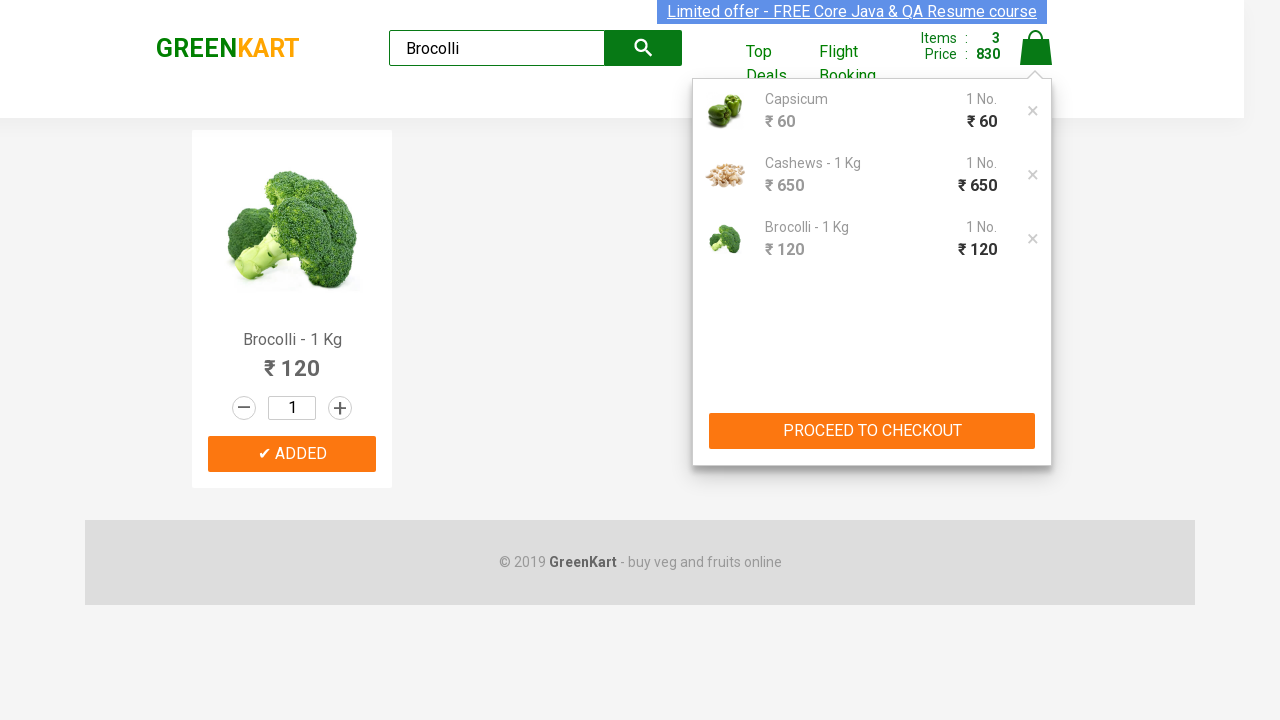

Checkout page loaded with products table visible
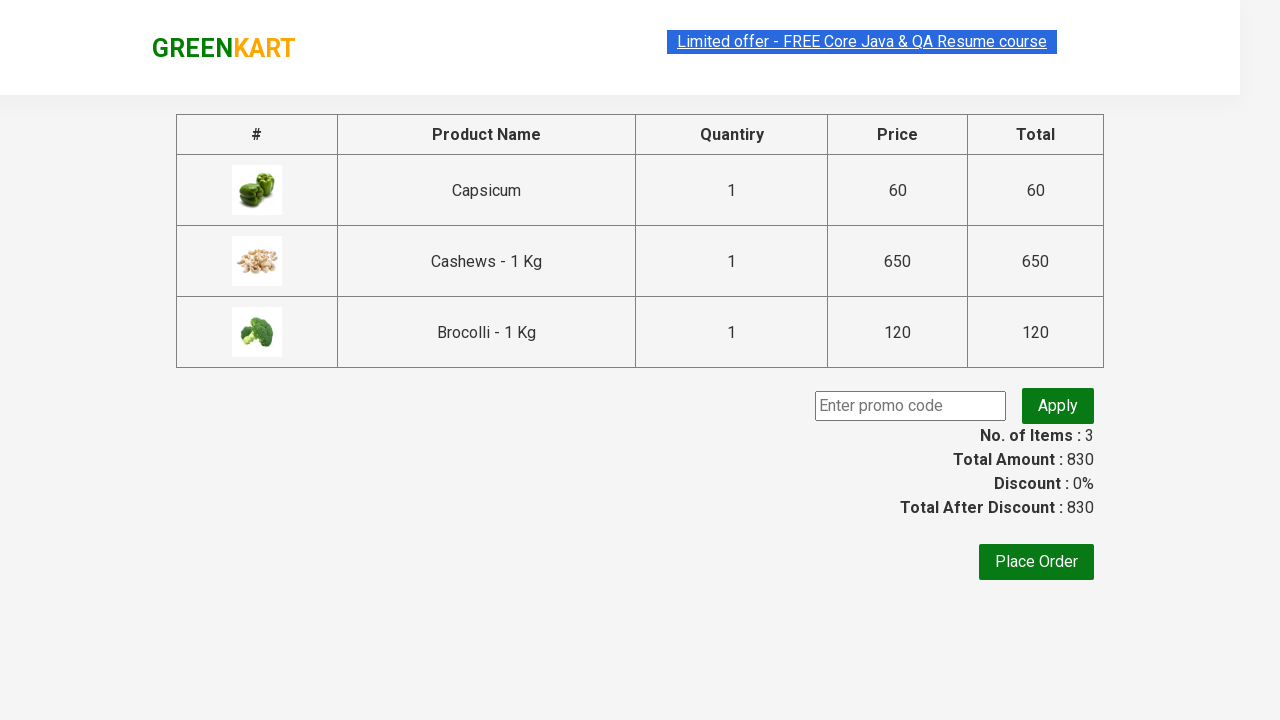

Clicked 'Place Order' button to complete checkout at (1036, 562) on button:has-text("Place Order")
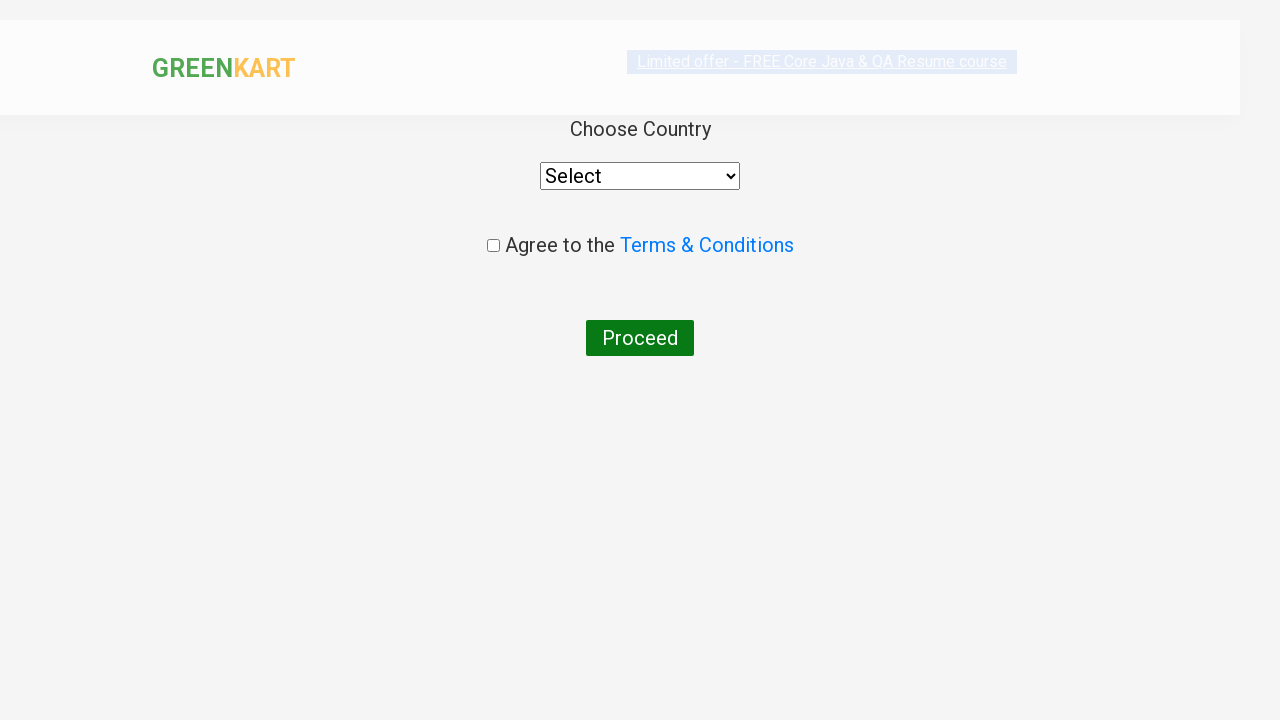

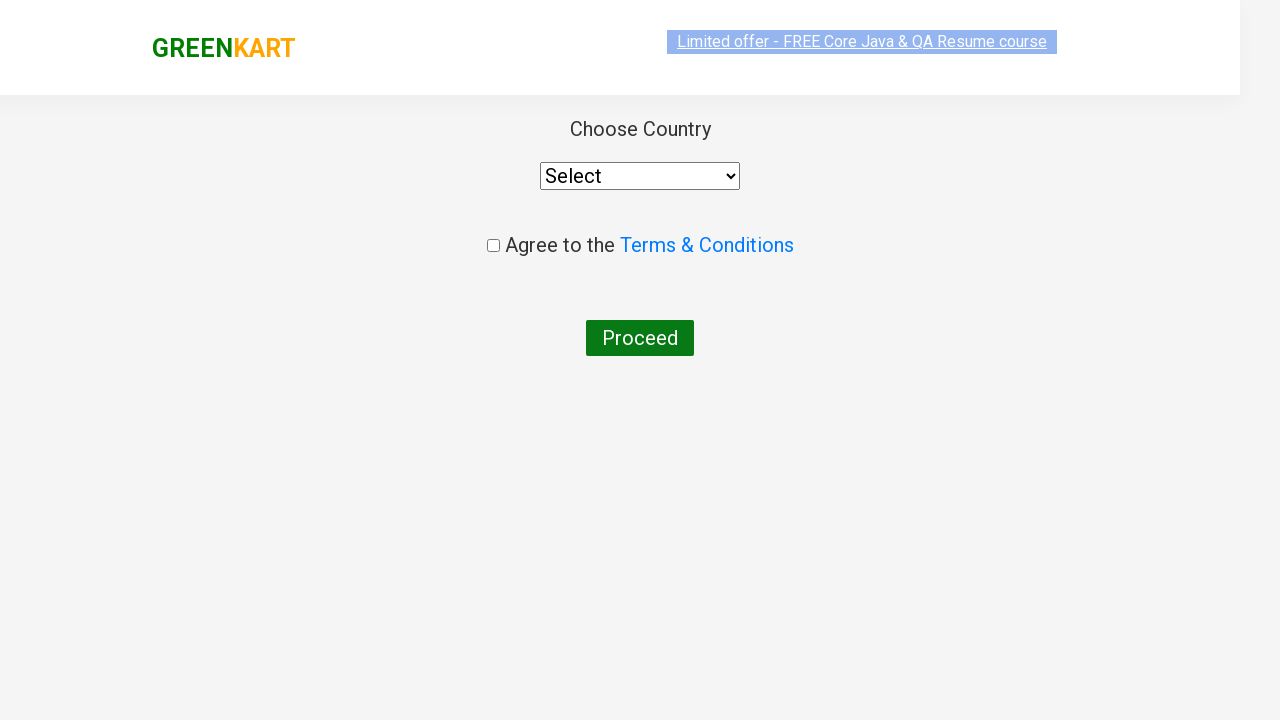